Tests dropdown selection functionality by navigating to a dropdown practice page and selecting an option from the dropdown menu.

Starting URL: https://the-internet.herokuapp.com/dropdown

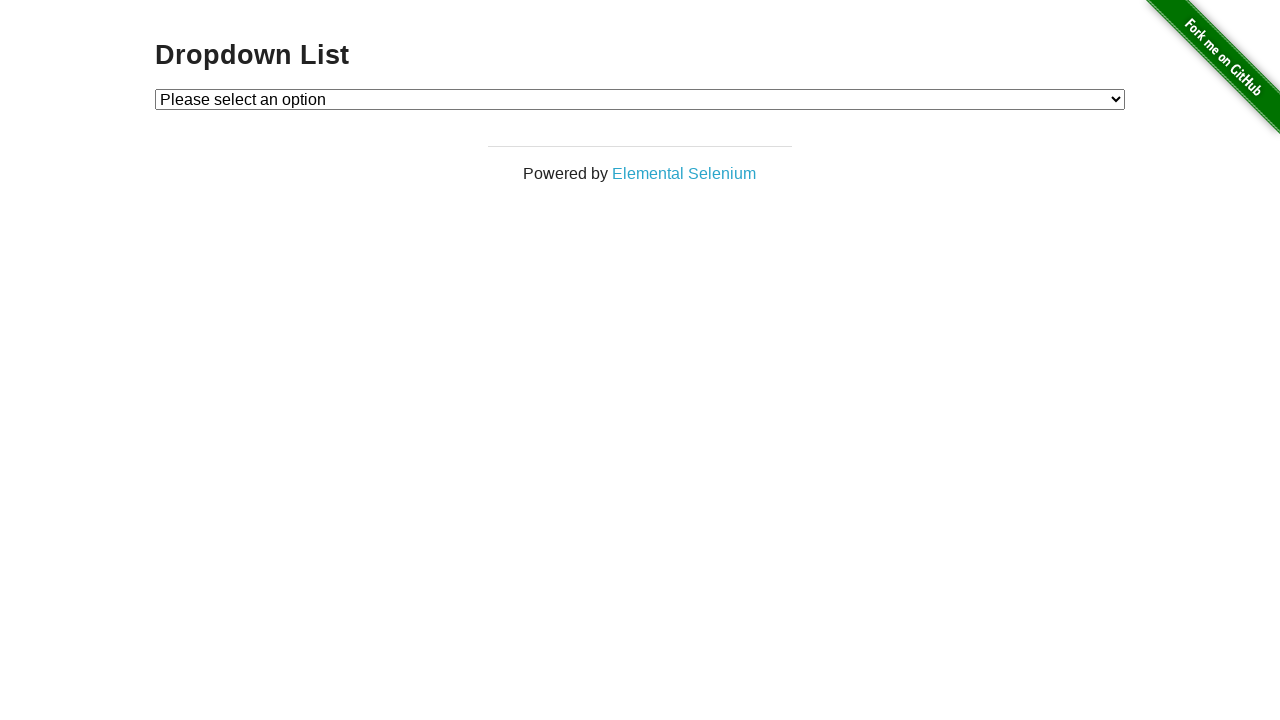

Waited for dropdown menu to be visible
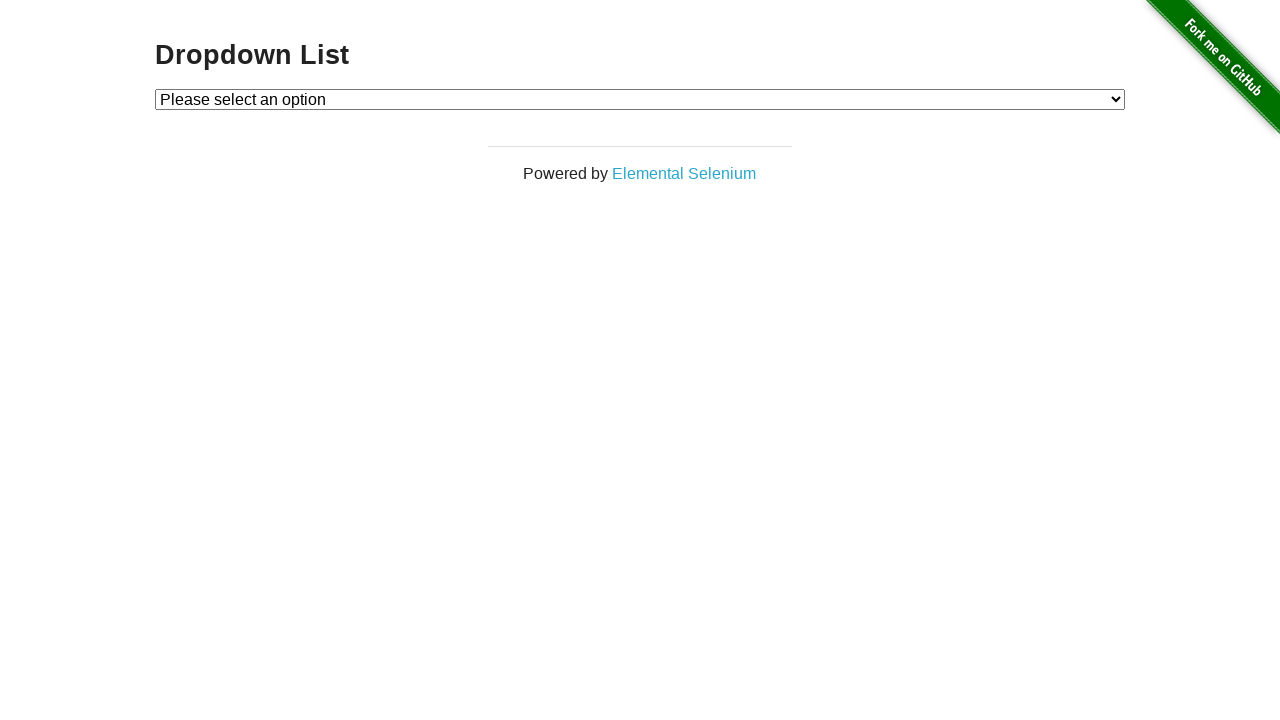

Selected 'Option 2' from dropdown by value on #dropdown
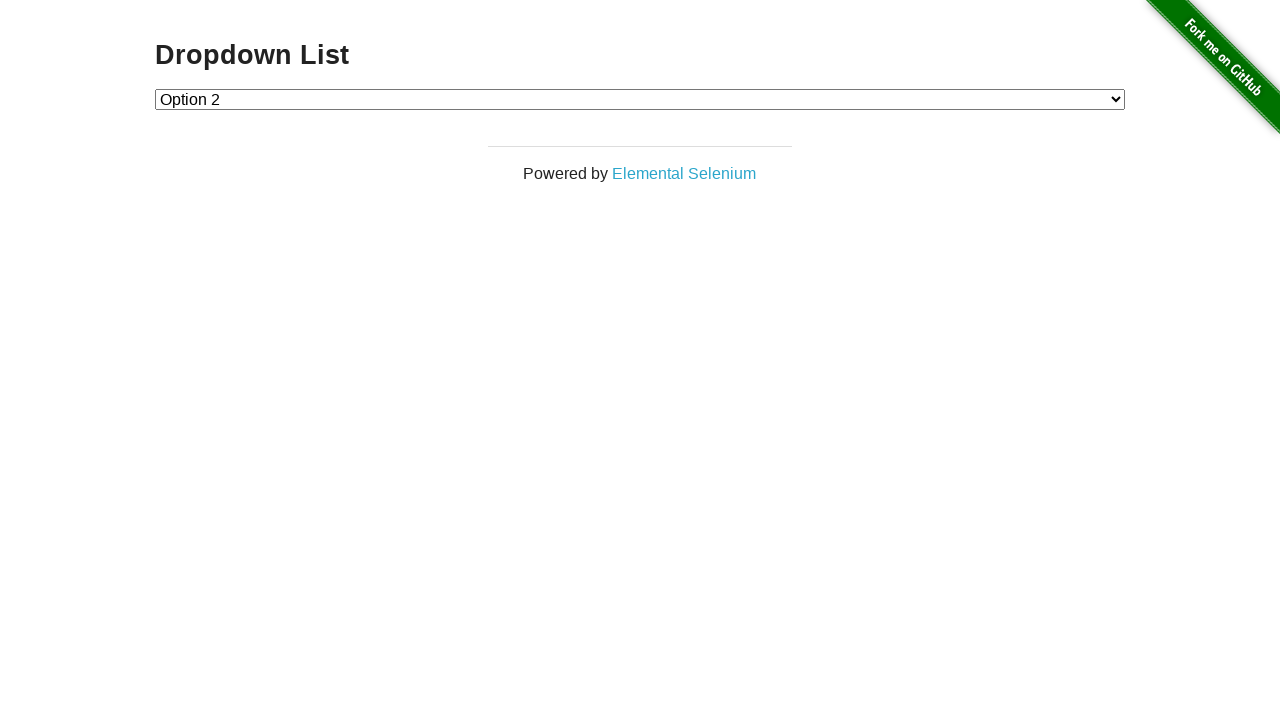

Selected 'Option 1' from dropdown by visible text on #dropdown
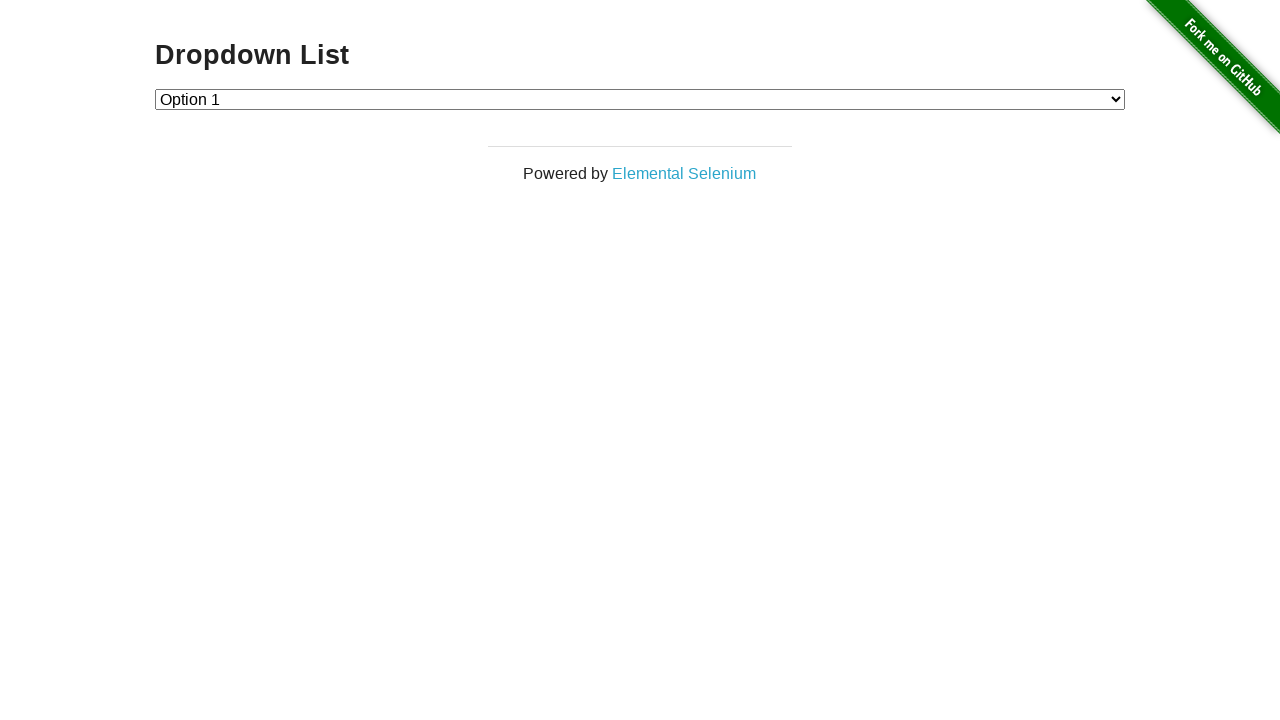

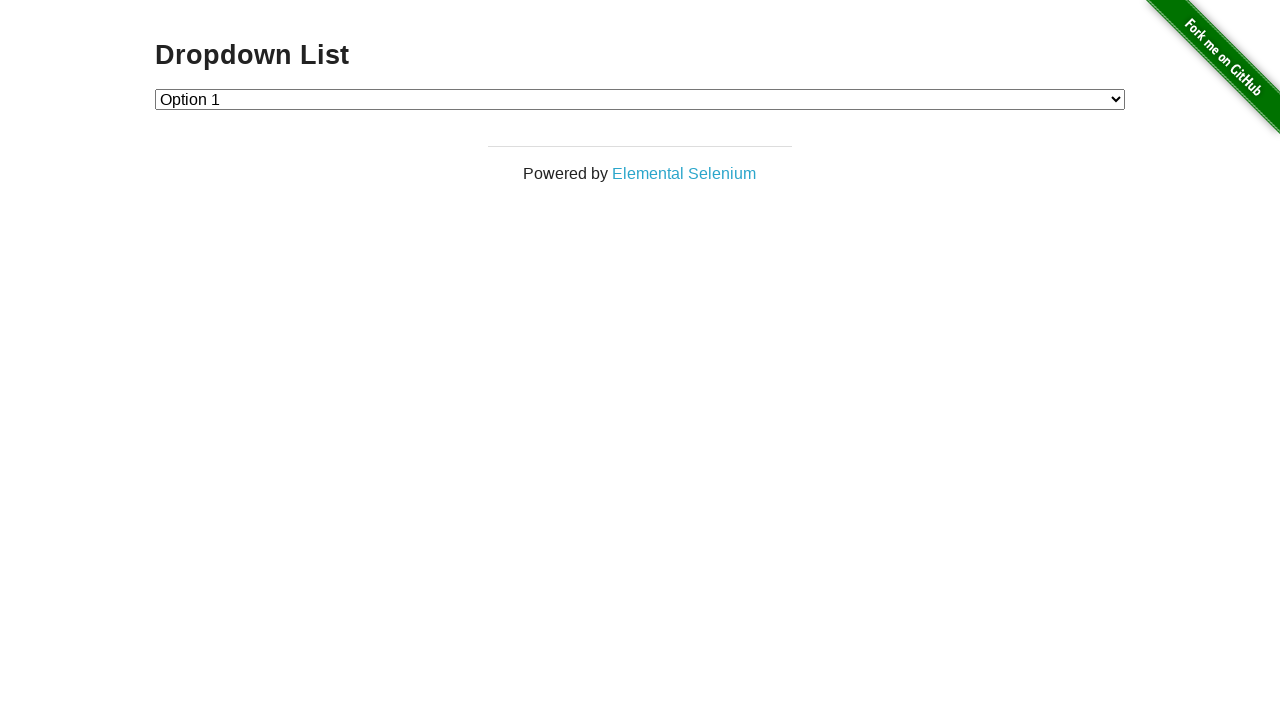